Tests Bootstrap dropdown functionality by clicking on a dropdown button and selecting an action item from the dropdown menu

Starting URL: https://getbootstrap.com/docs/4.0/components/dropdowns/

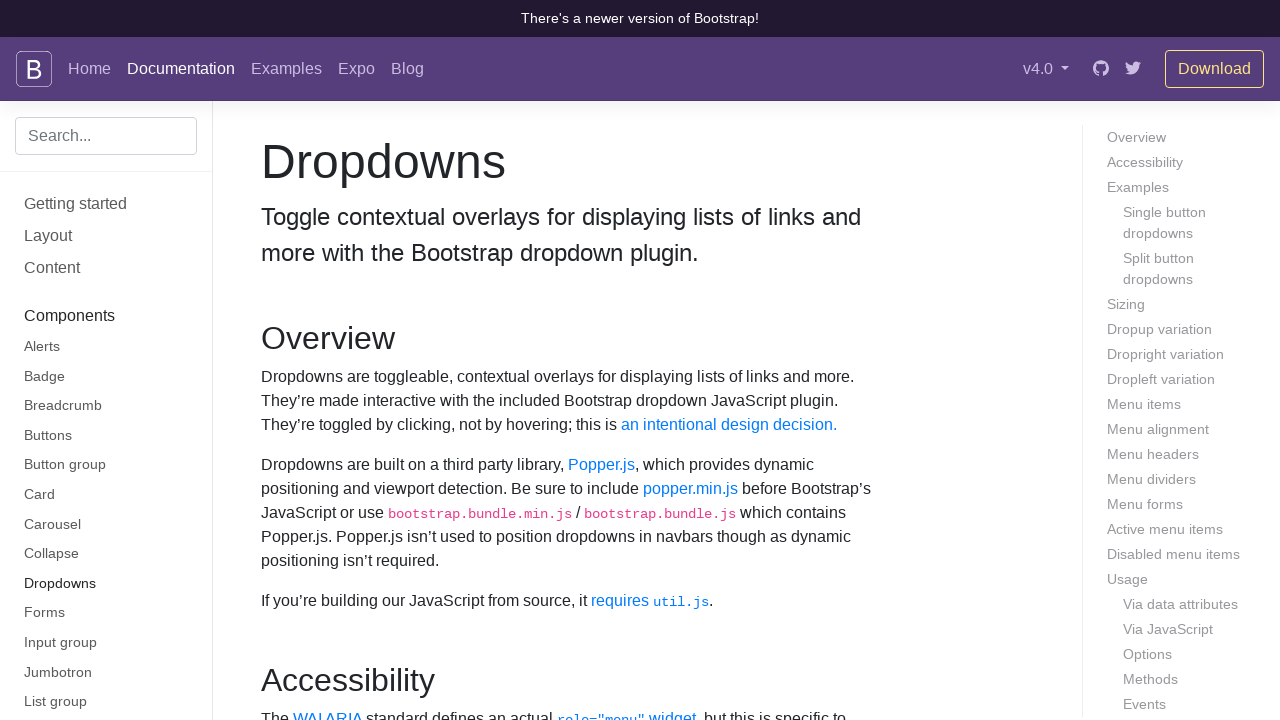

Waited for dropdown button to be visible
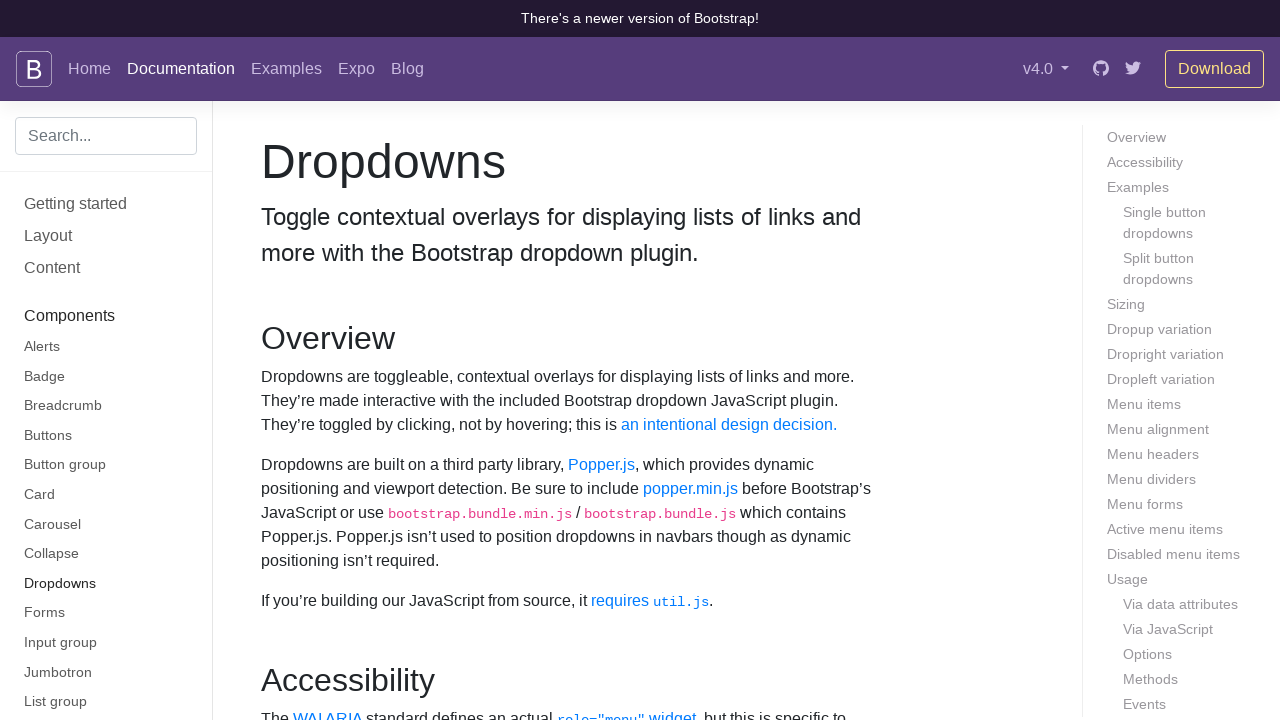

Clicked dropdown button to open menu at (370, 360) on button#dropdownMenuButton
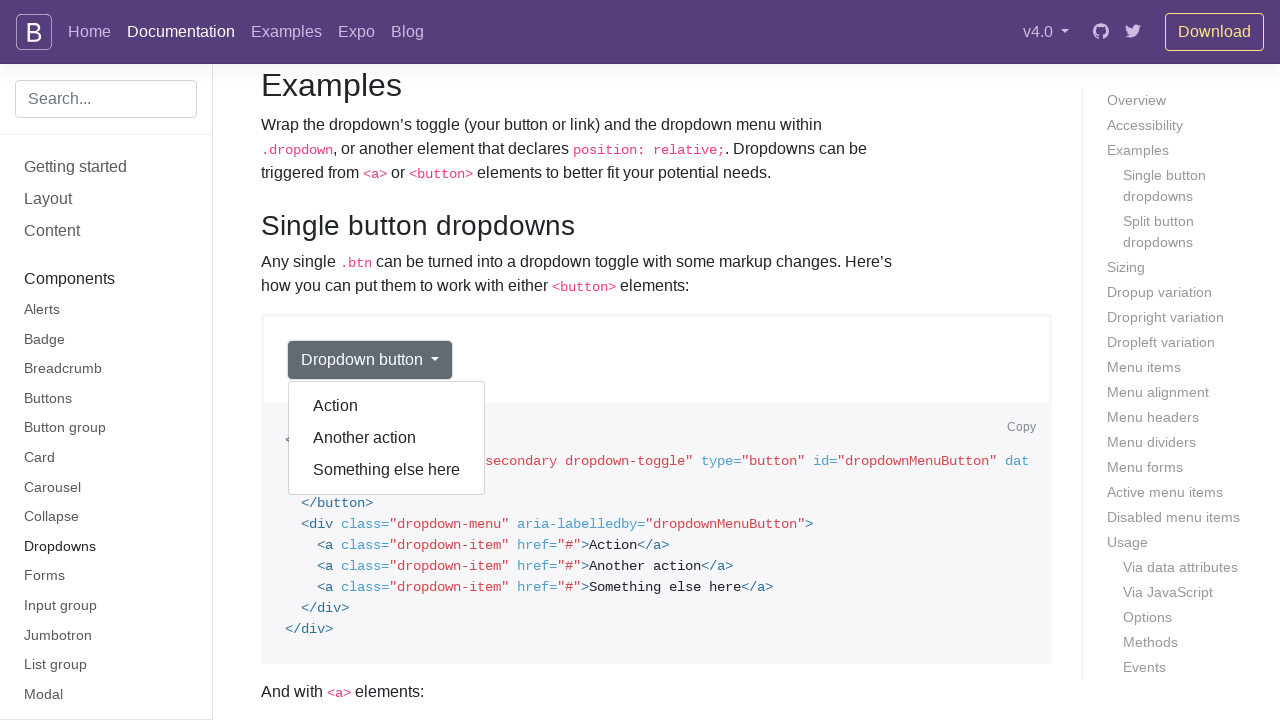

Selected 'Action' option from dropdown menu at (387, 406) on div.dropdown-menu.show a:text('Action')
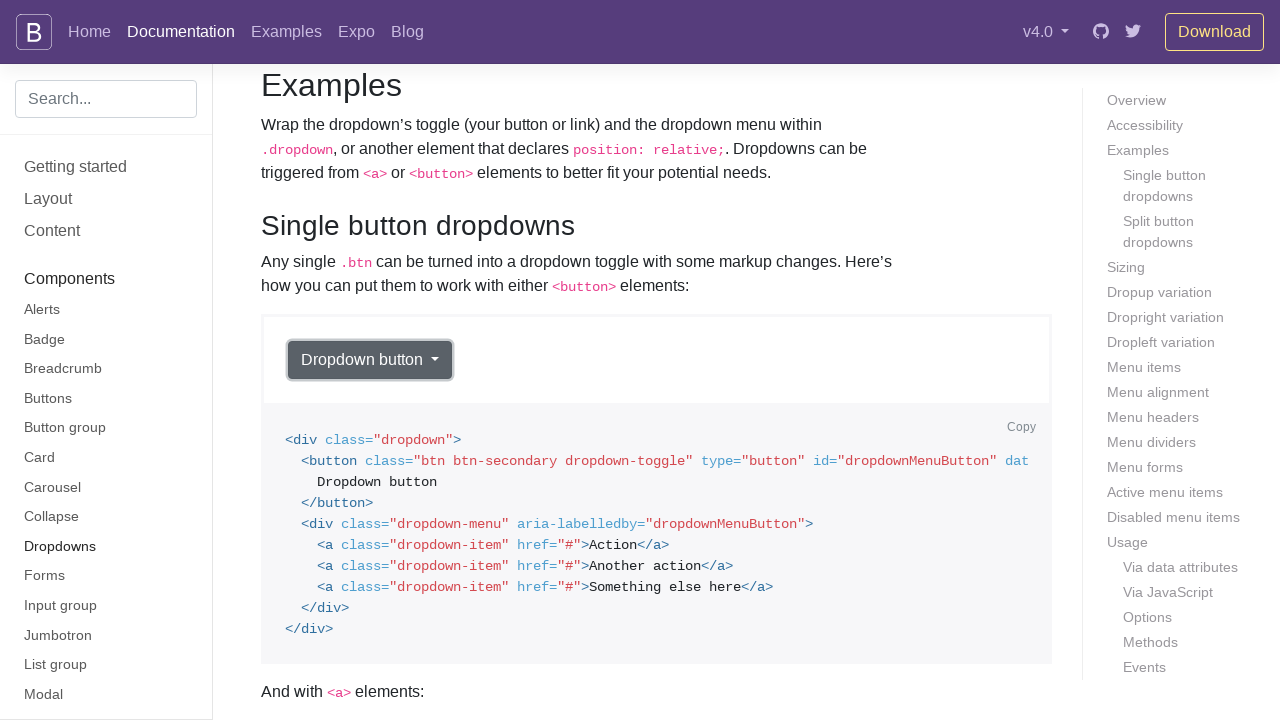

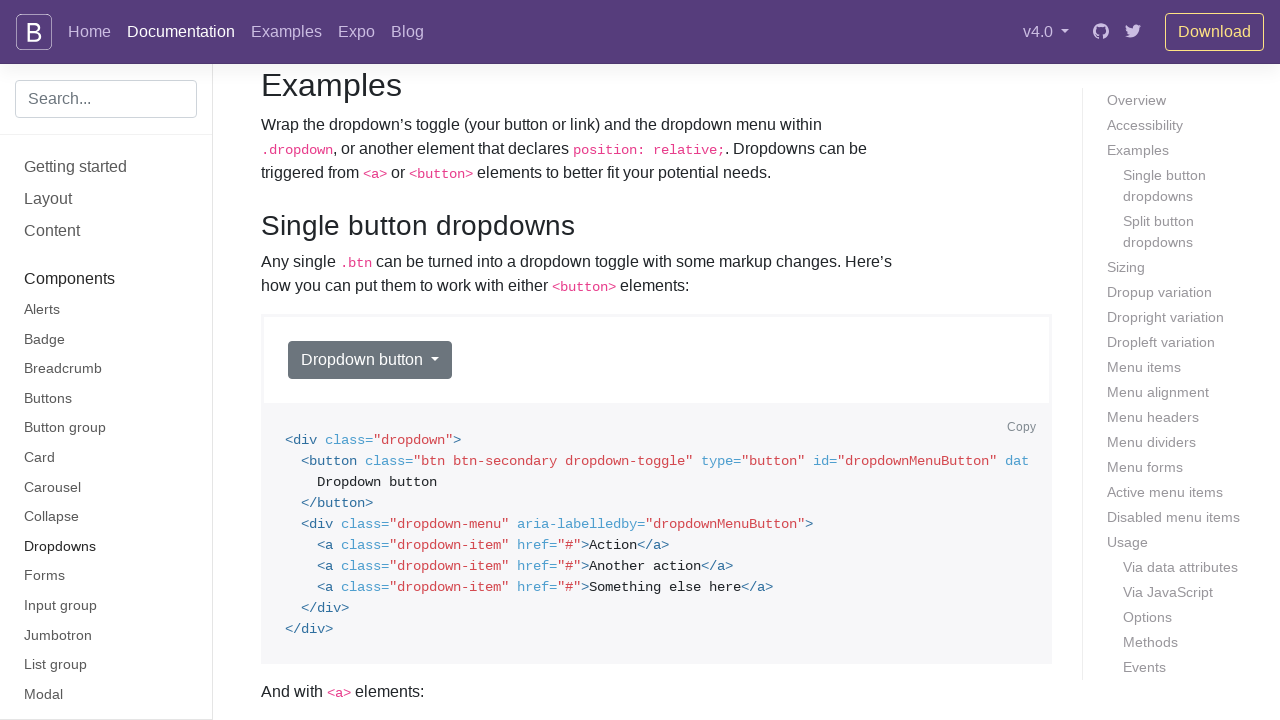